Tests alternative auto-waiting approach by clicking a button that triggers an AJAX request, then retrieving all text contents from the success element.

Starting URL: http://uitestingplayground.com/ajax

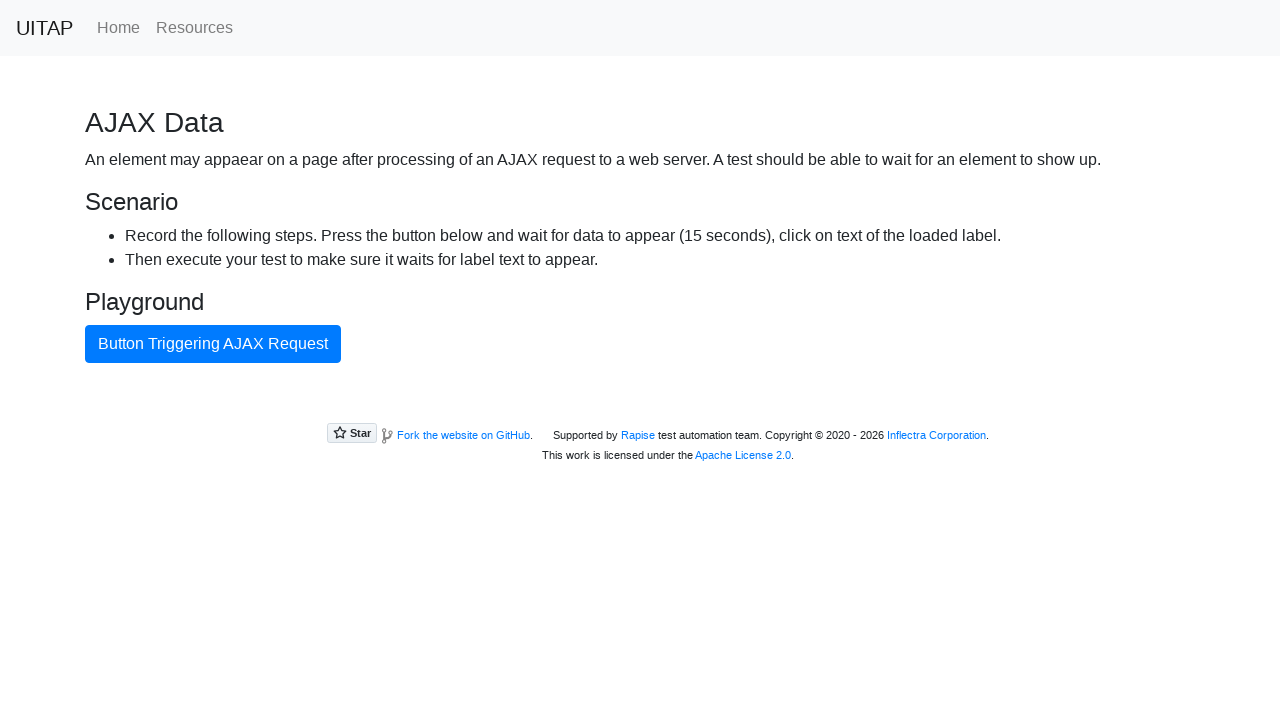

Navigated to AJAX test page
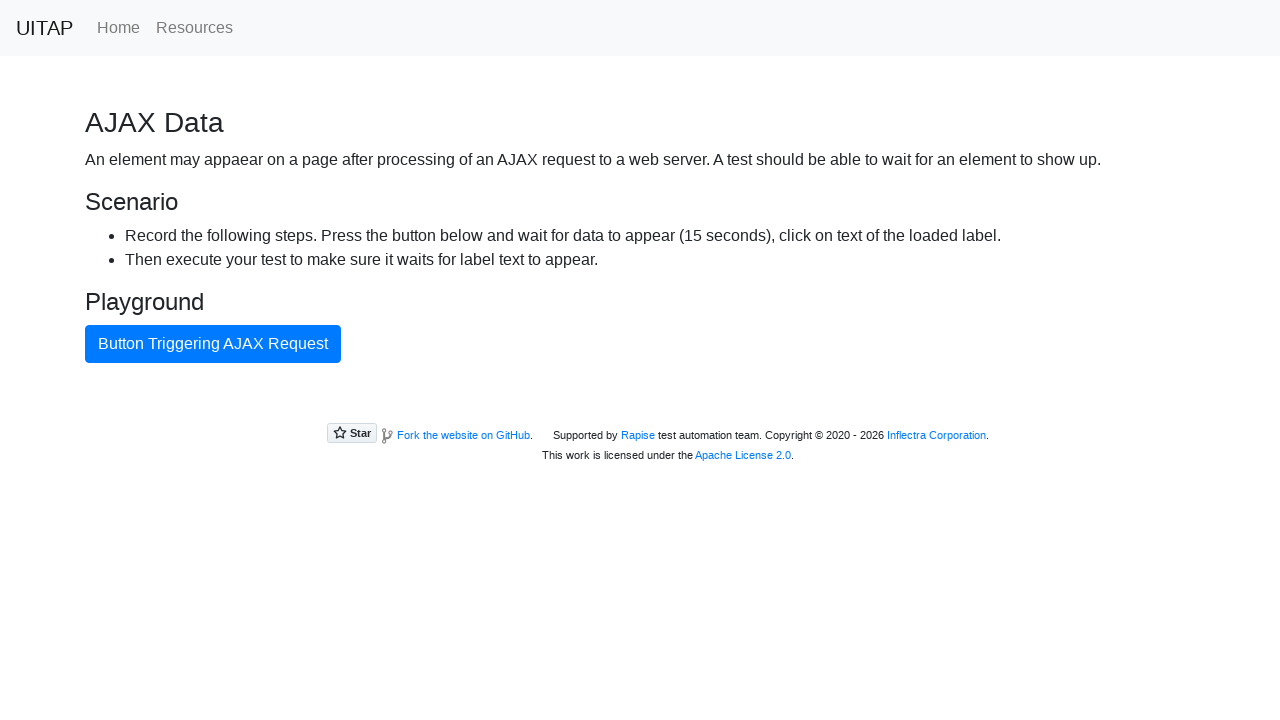

Clicked button to trigger AJAX request at (213, 344) on internal:text="Button Triggering AJAX Request"i
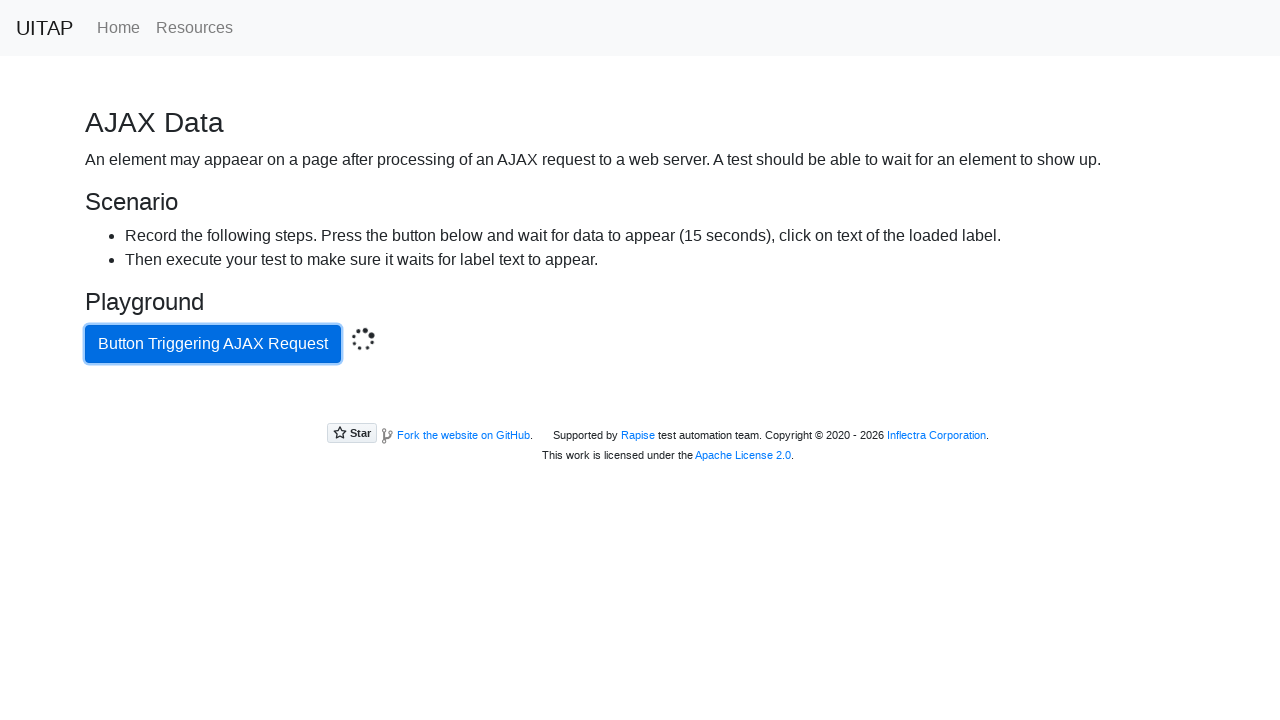

Located success element
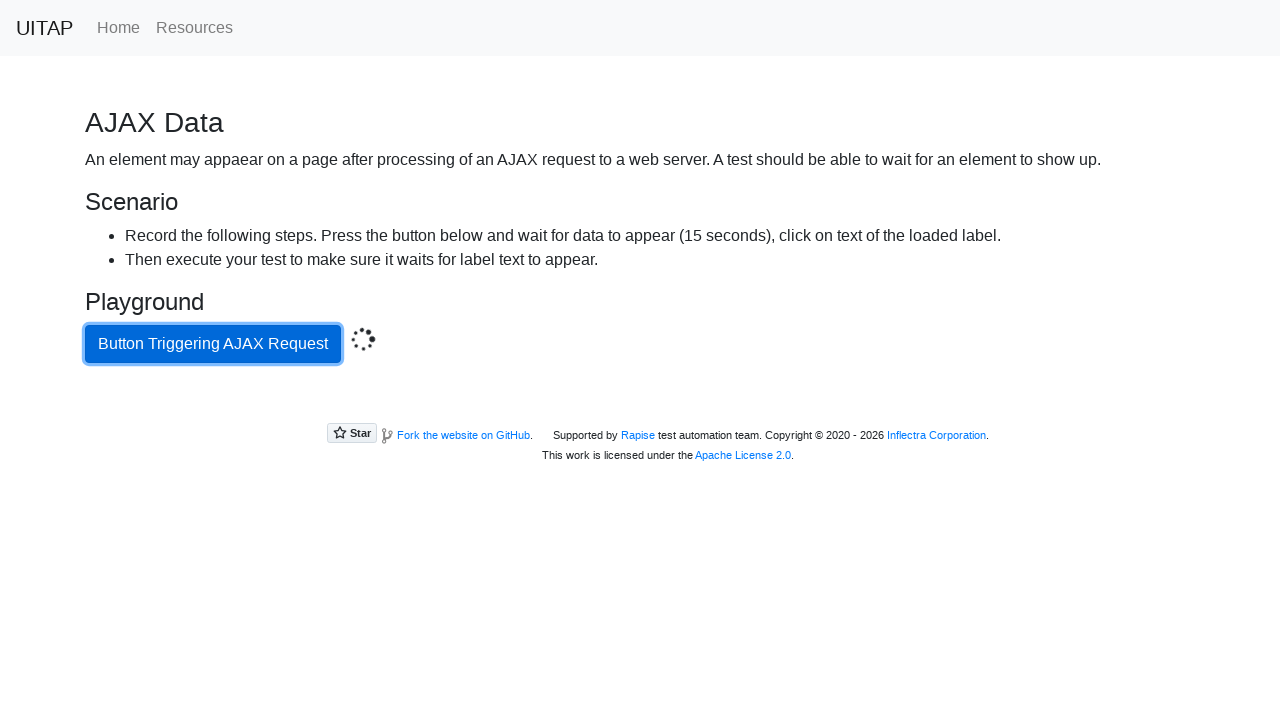

Waited for success element to appear
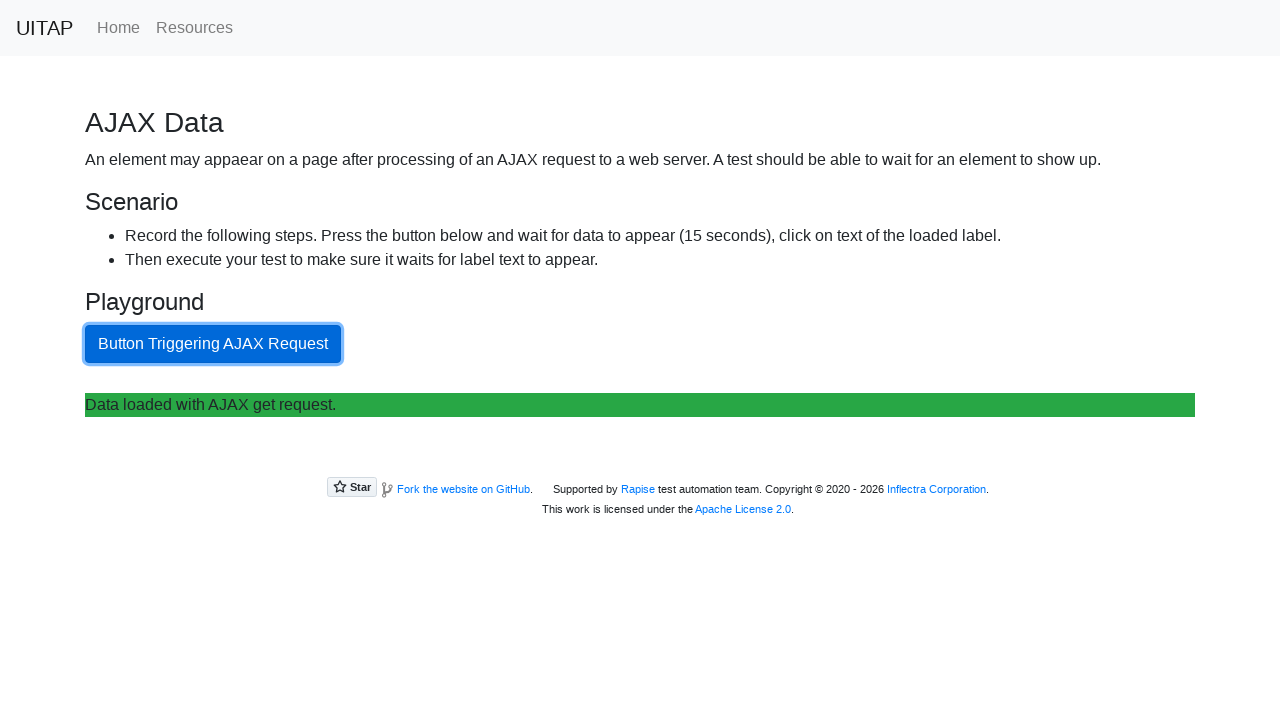

Retrieved all text contents from success element
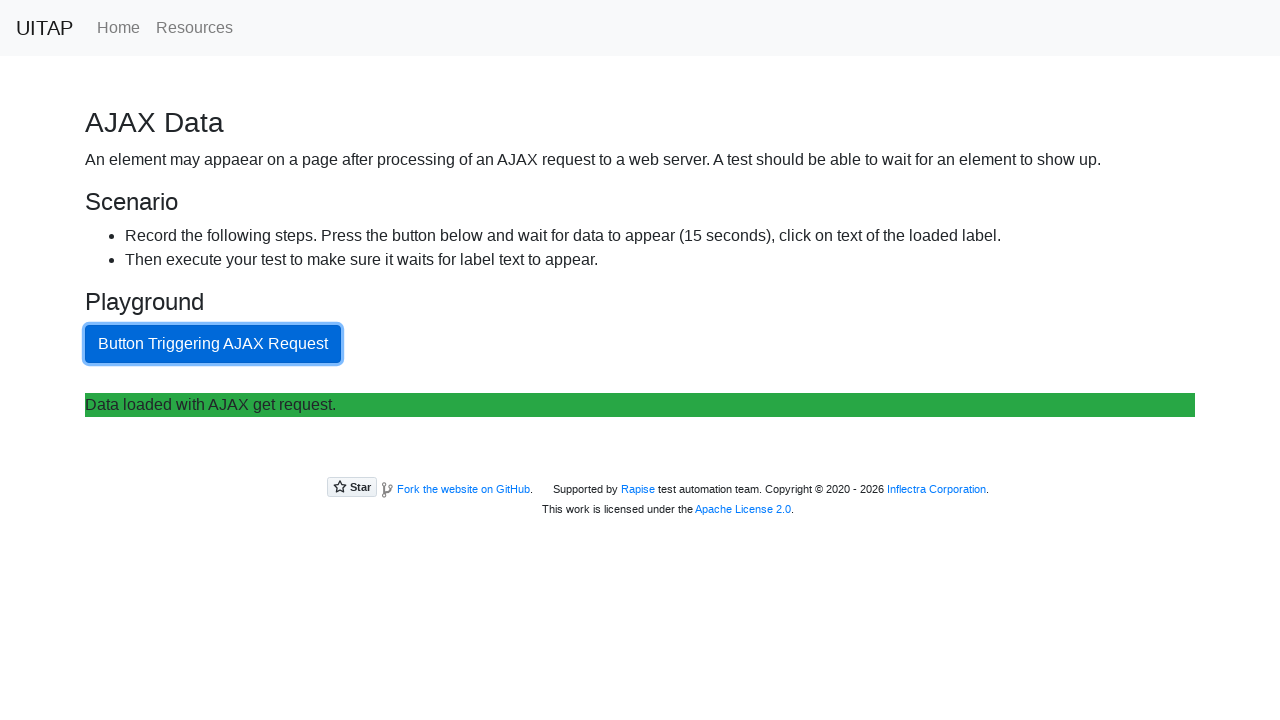

Asserted that expected AJAX response message is present
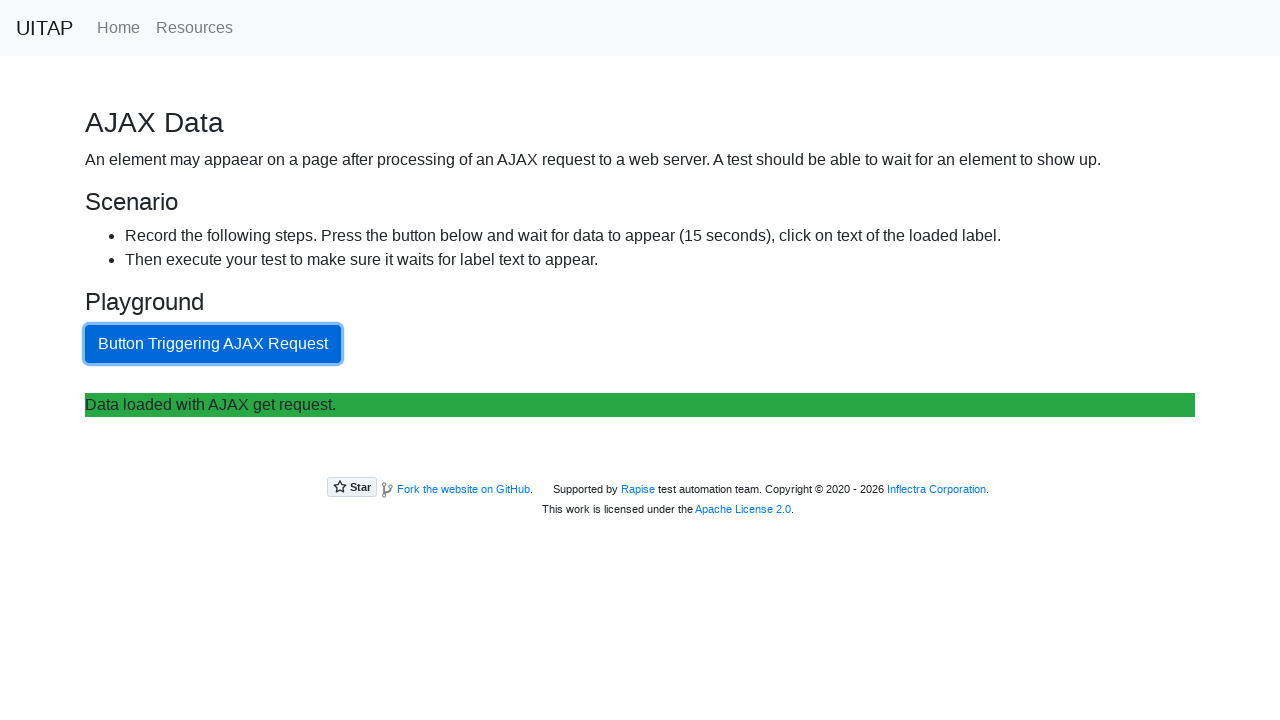

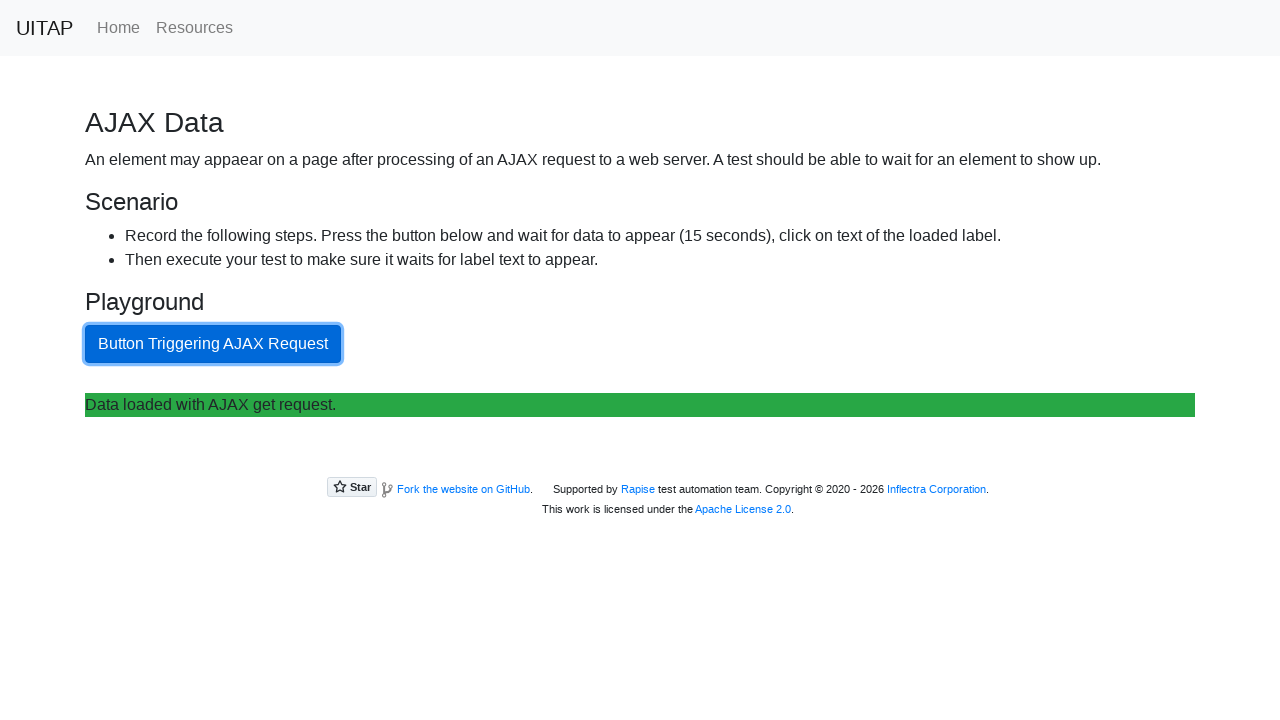